Tests form interactions on a Selenium practice website including filling login form fields, handling error messages, clicking forgot password link, and completing a password reset form with name, email, and phone number fields.

Starting URL: https://rahulshettyacademy.com/locatorspractice/

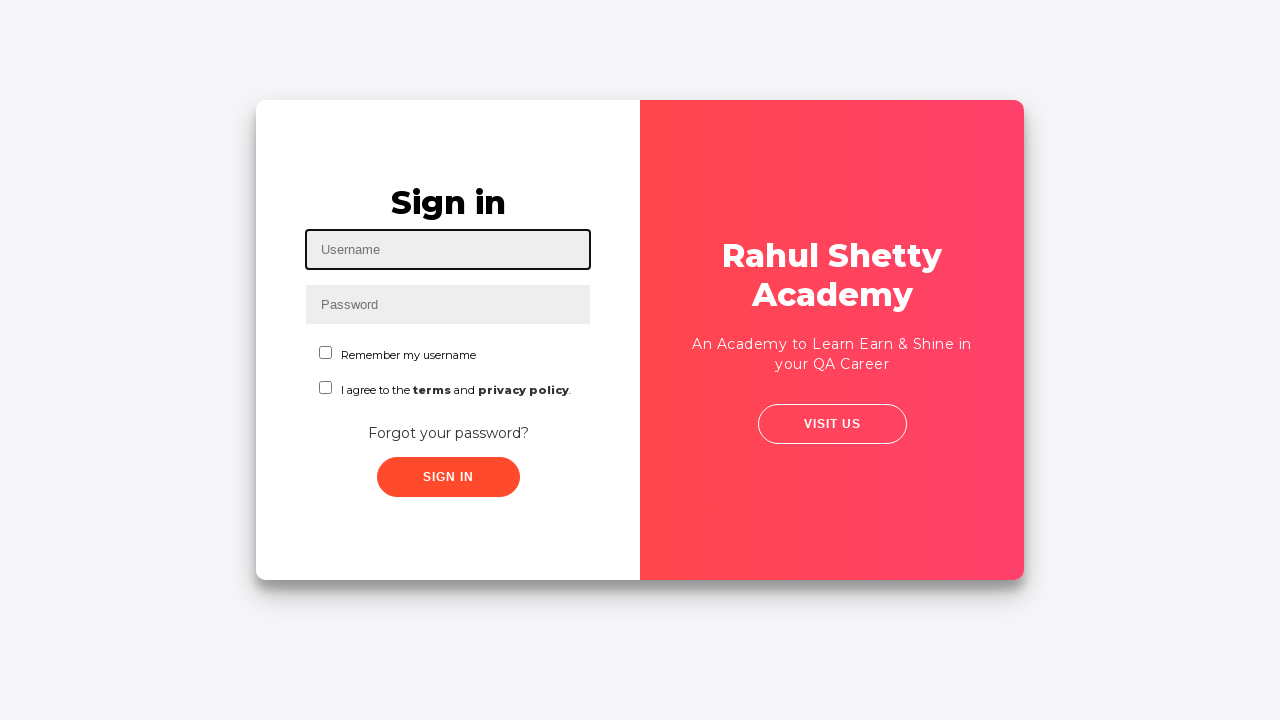

Filled username field with 'abcd@gmail.com' on #inputUsername
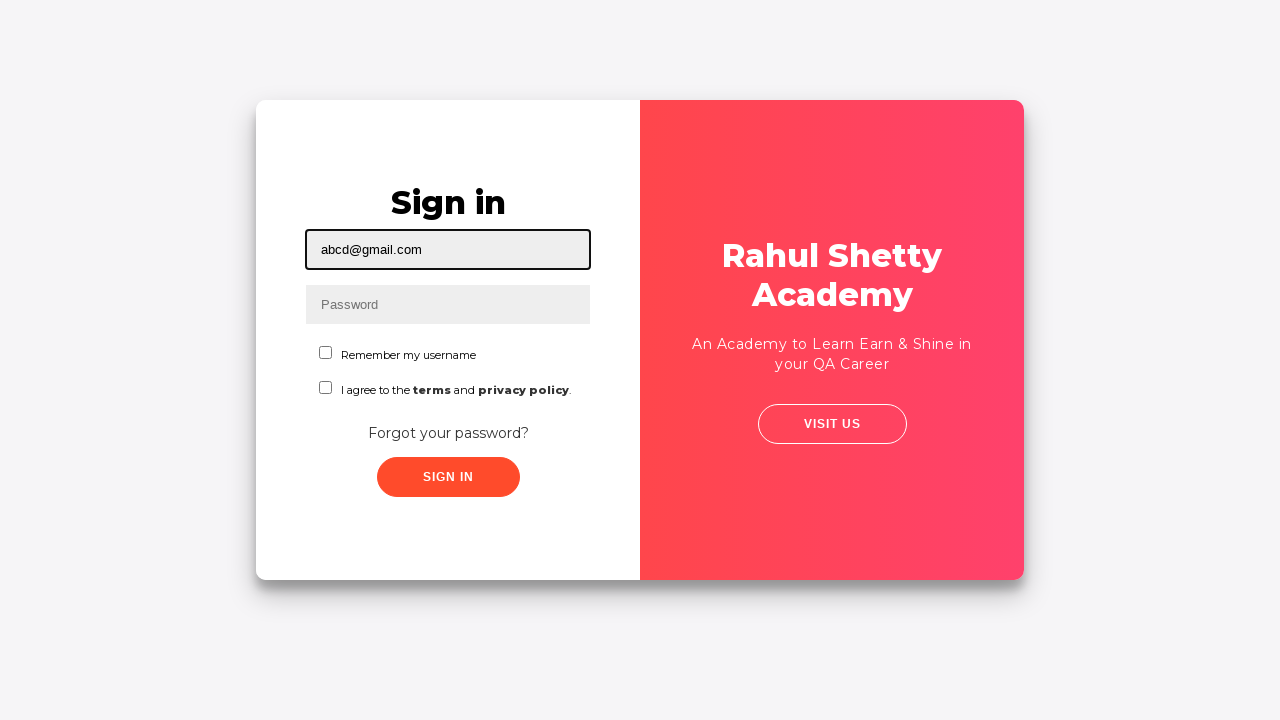

Filled password field with 'Test@1234' on input[name='inputPassword']
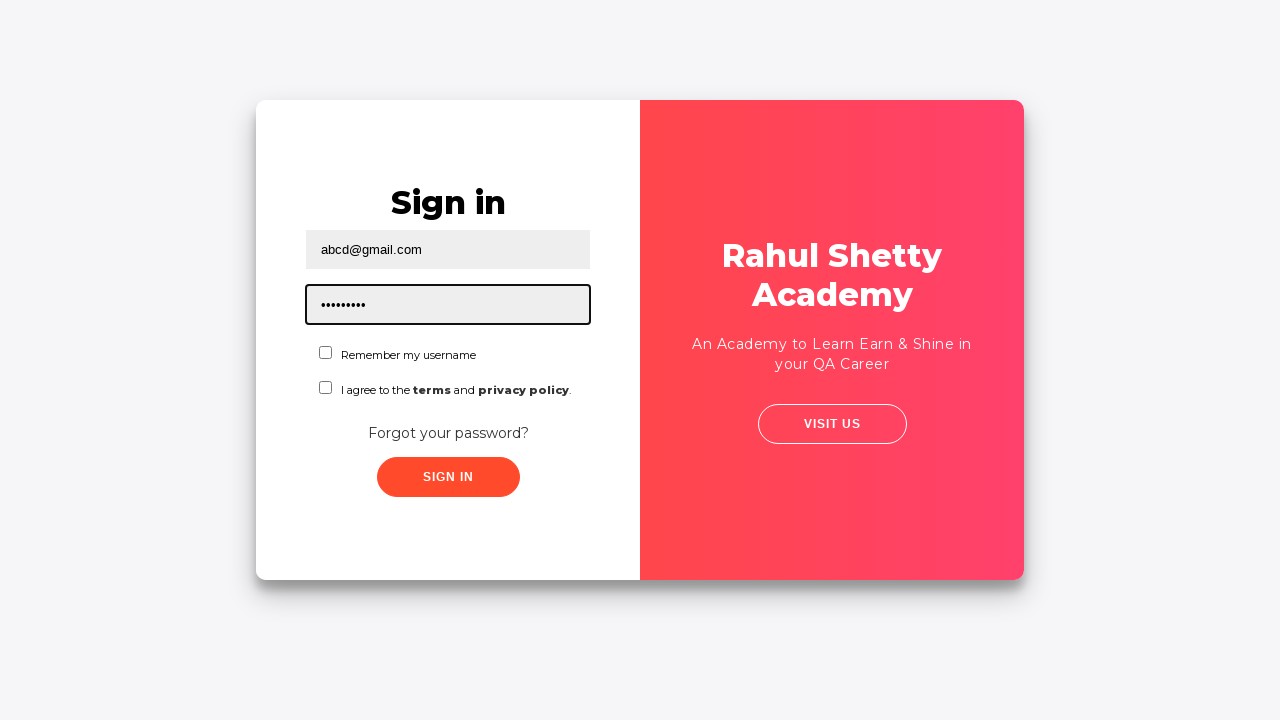

Clicked submit button to attempt login at (448, 477) on xpath=//*[@type='submit']
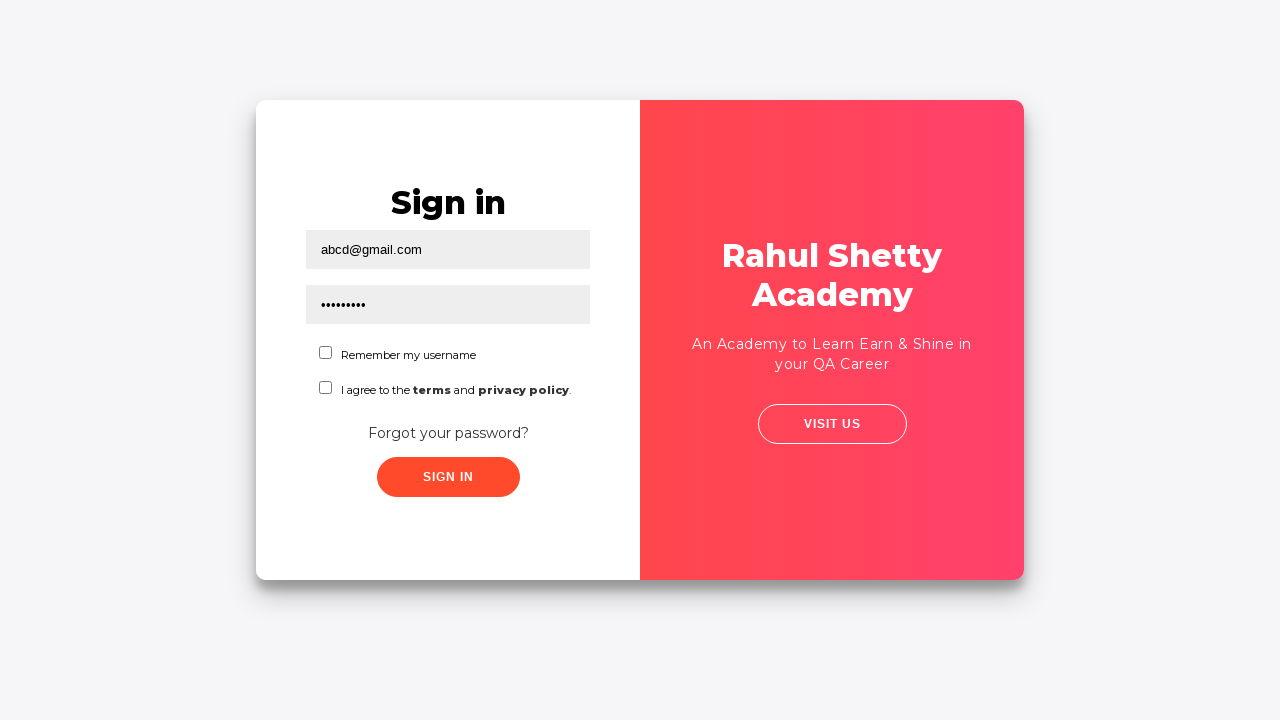

Error message appeared on login attempt
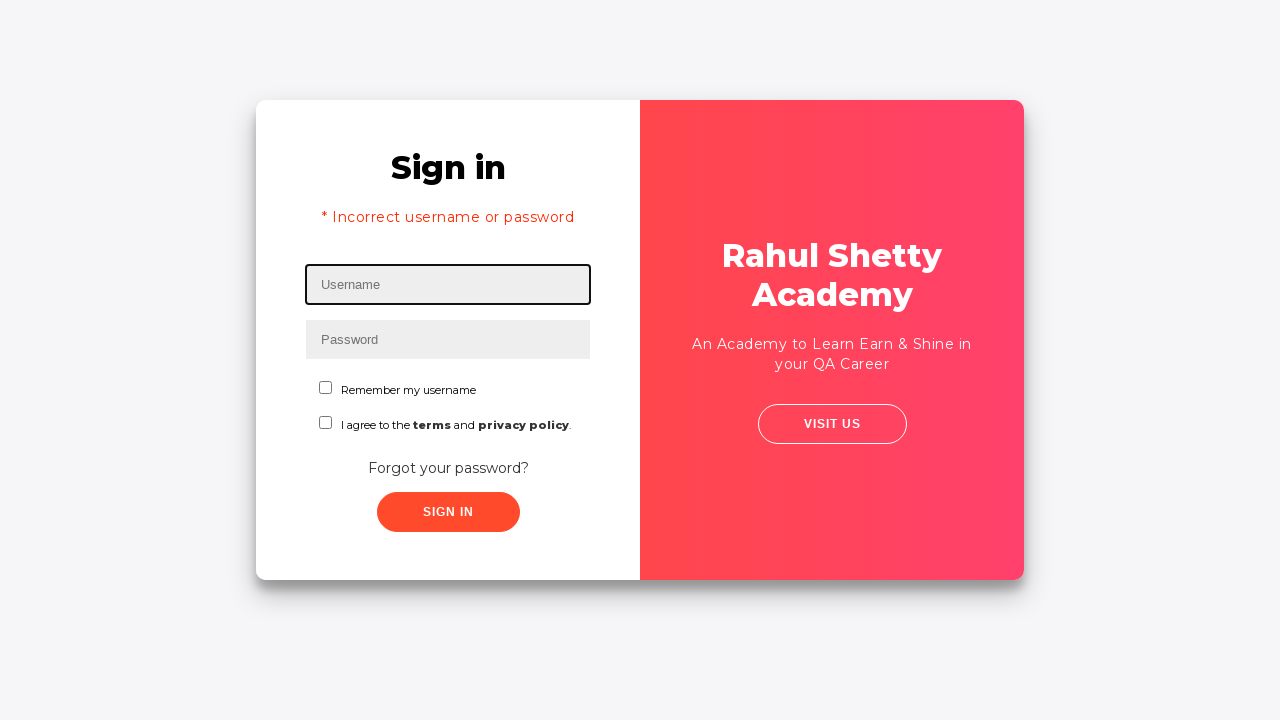

Clicked 'Forgot your password?' link at (448, 468) on text=Forgot your password?
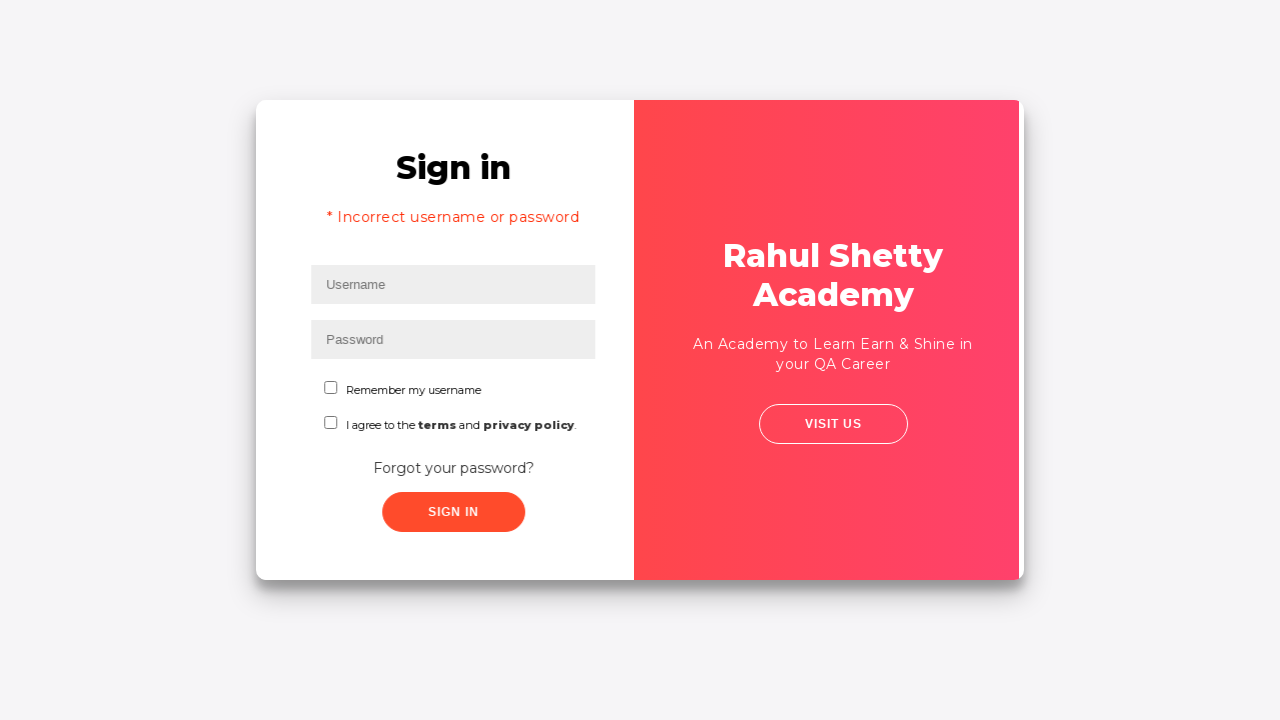

Filled name field in password reset form with 'abcd' on //*[@placeholder='Name']
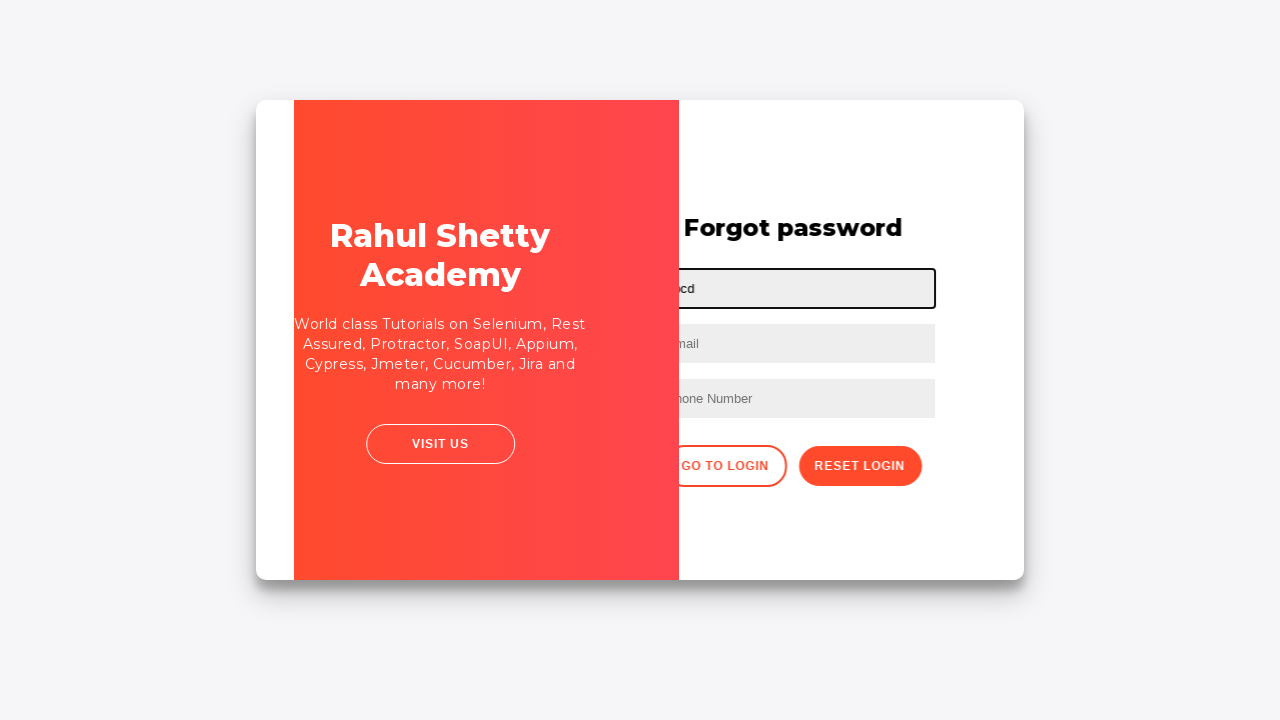

Filled email field in password reset form with 'bhh@rsa.com' on input[placeholder='Email']
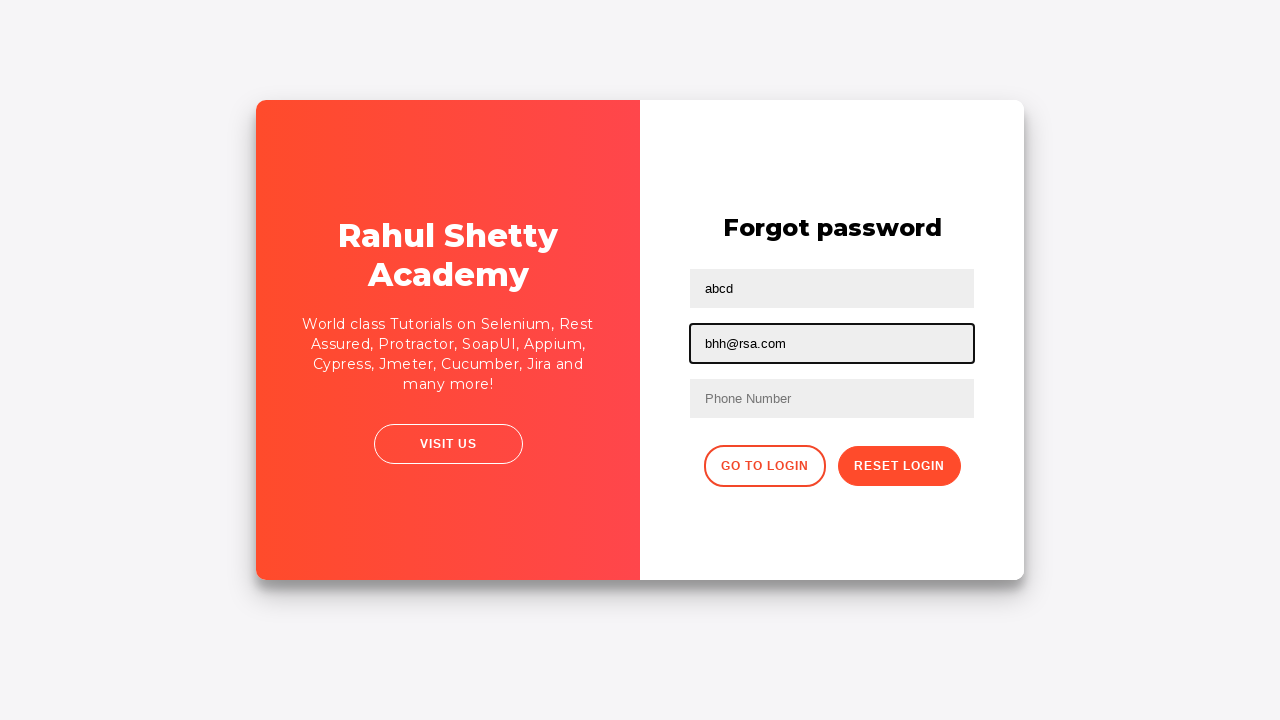

Filled phone number field with '1234567' on //form/input[3]
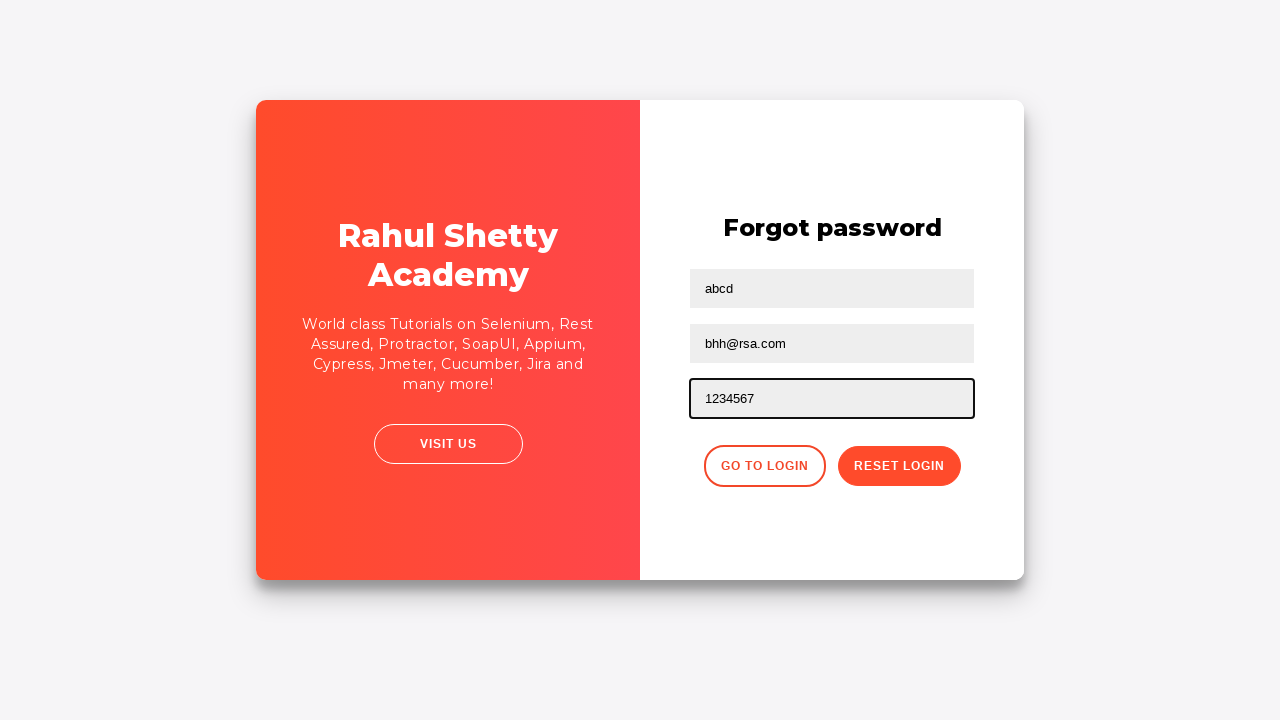

Clicked 'Reset Login' button to complete password reset at (899, 466) on text=Reset Login
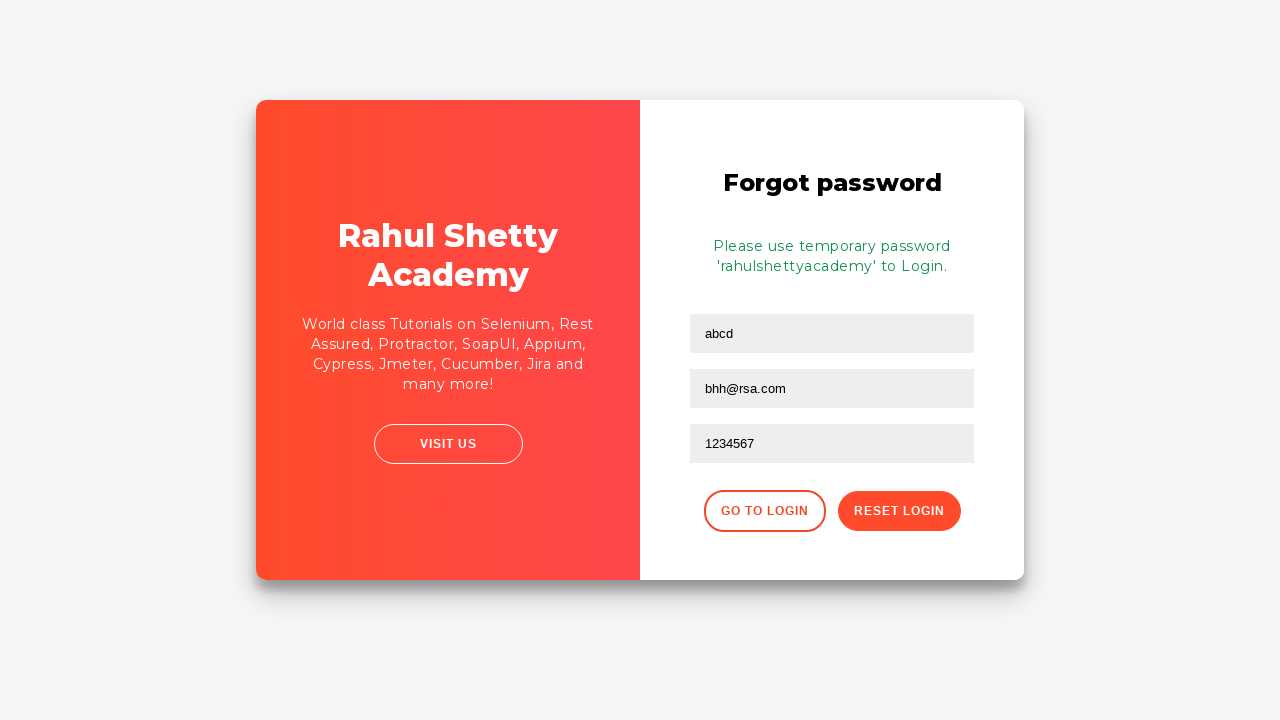

Temporary password message appeared after password reset
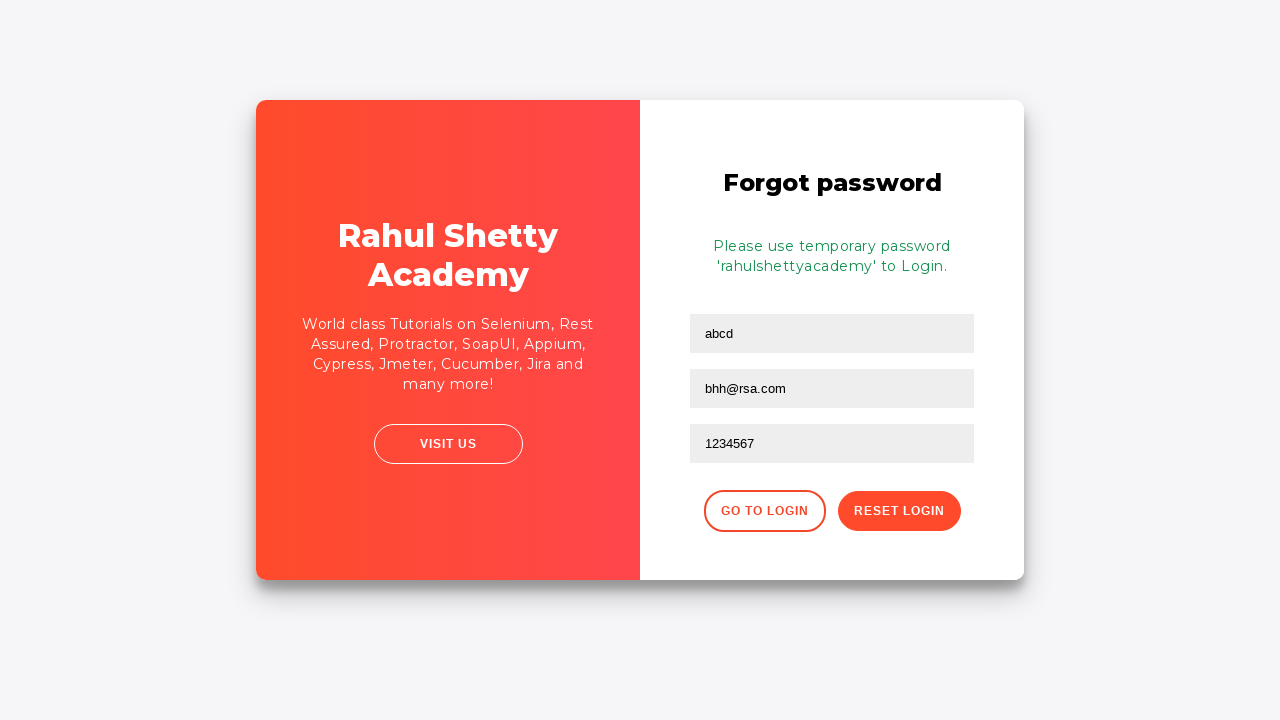

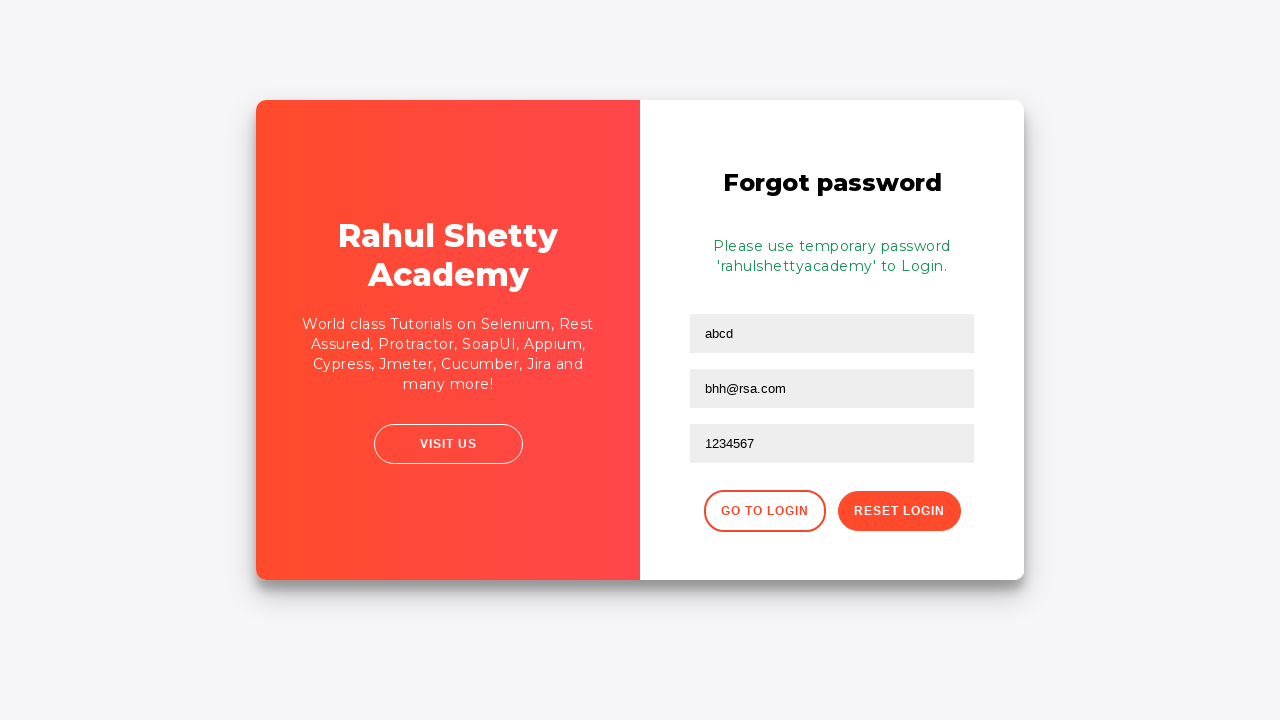